Tests dropdown functionality by opening a passenger selection dropdown, incrementing the adult count 4 times using a loop, and then closing the dropdown.

Starting URL: https://rahulshettyacademy.com/dropdownsPractise/

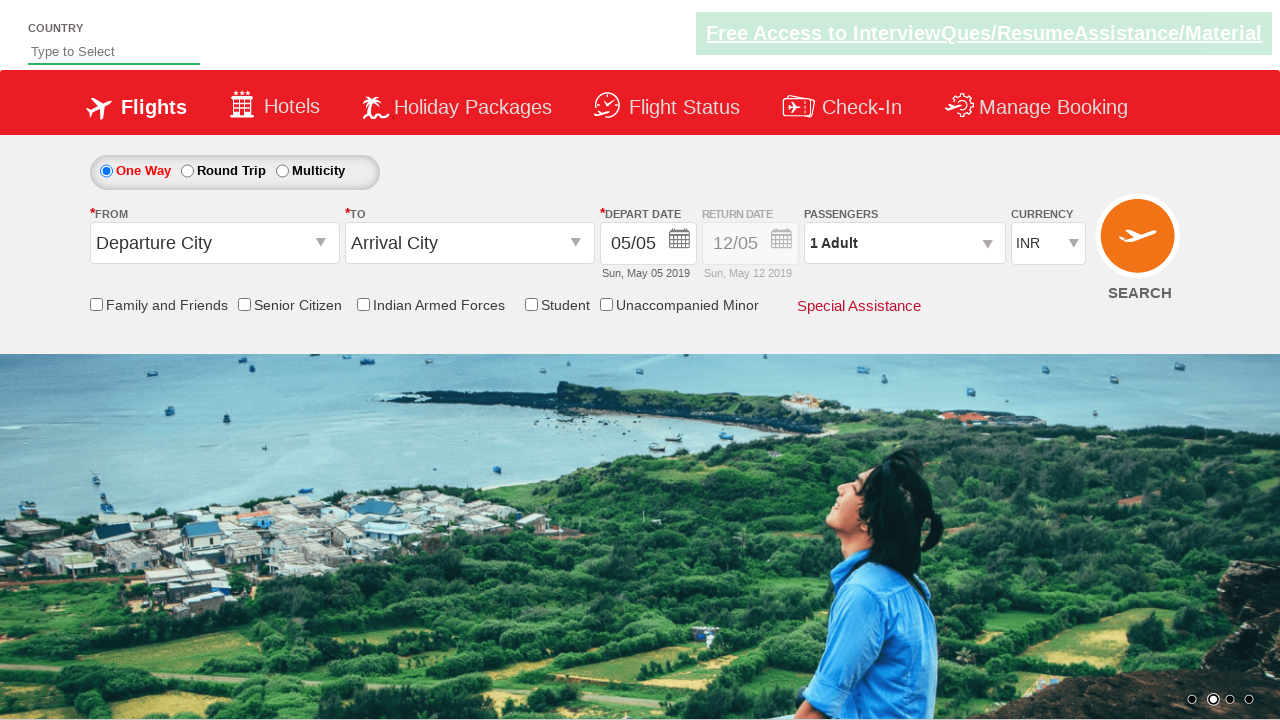

Clicked on passenger info dropdown to open it at (904, 243) on #divpaxinfo
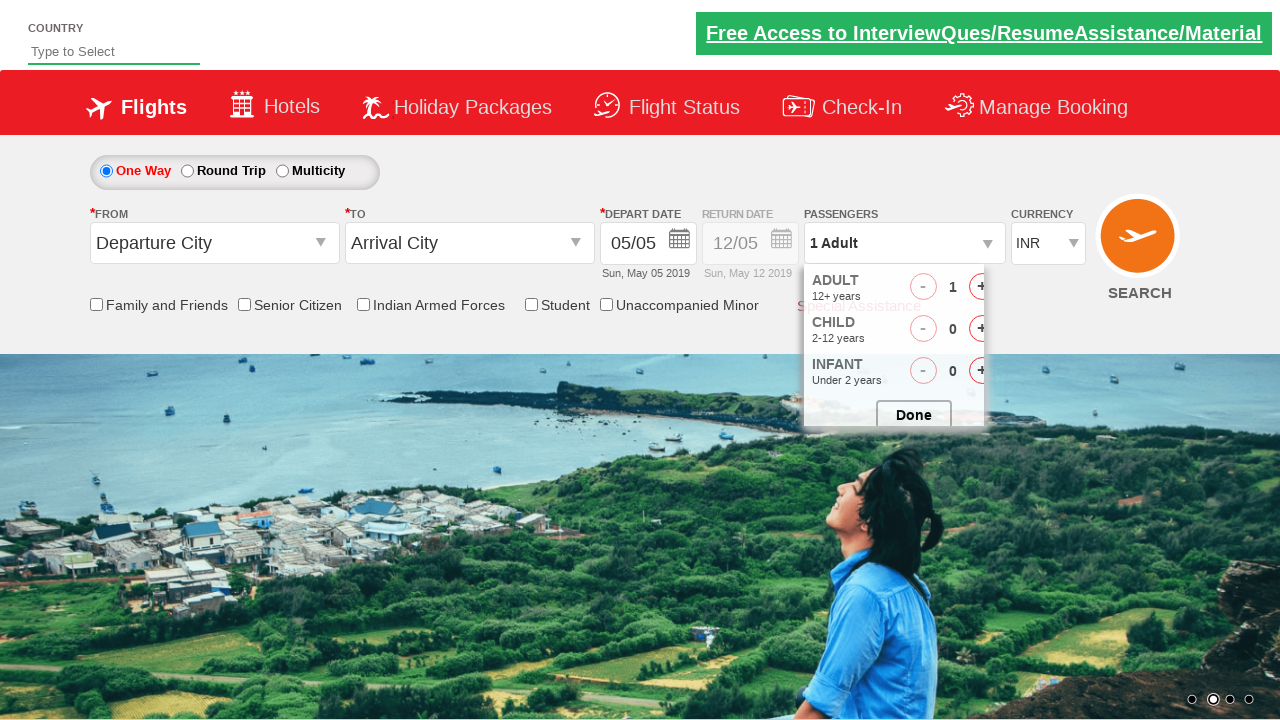

Waited 2 seconds for dropdown to be visible
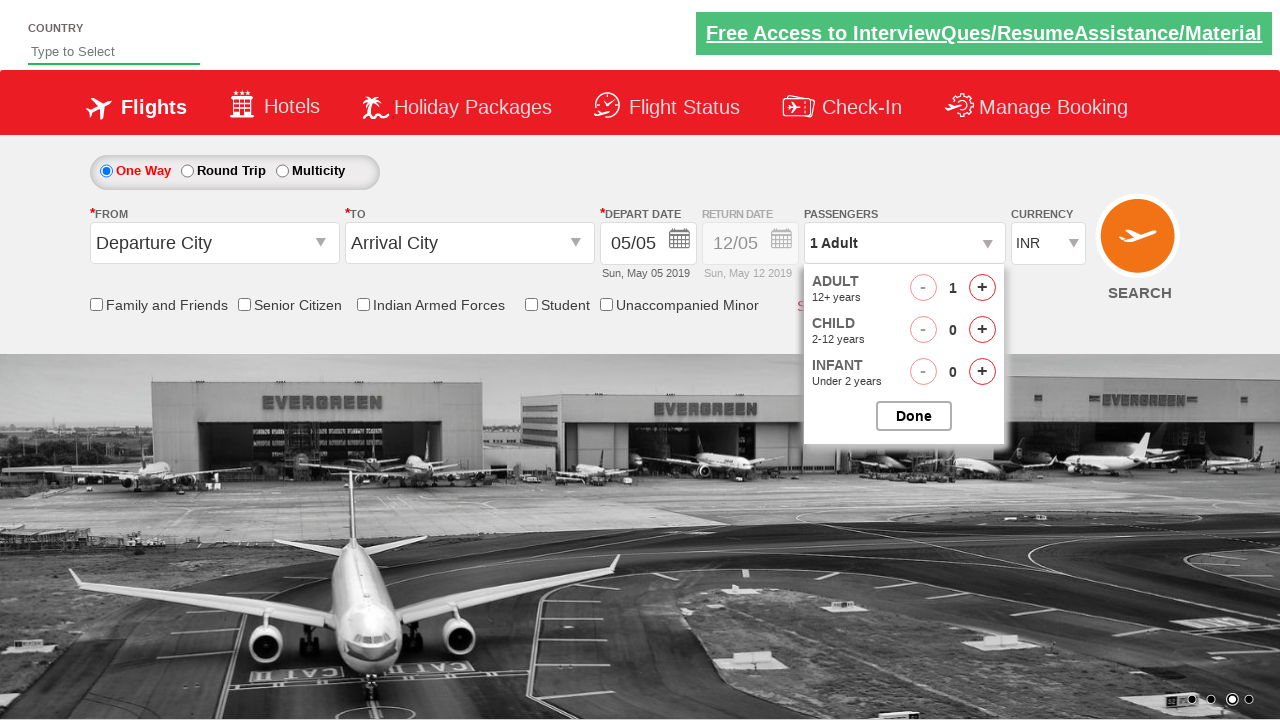

Incremented adult count (iteration 1 of 4) at (982, 288) on #hrefIncAdt
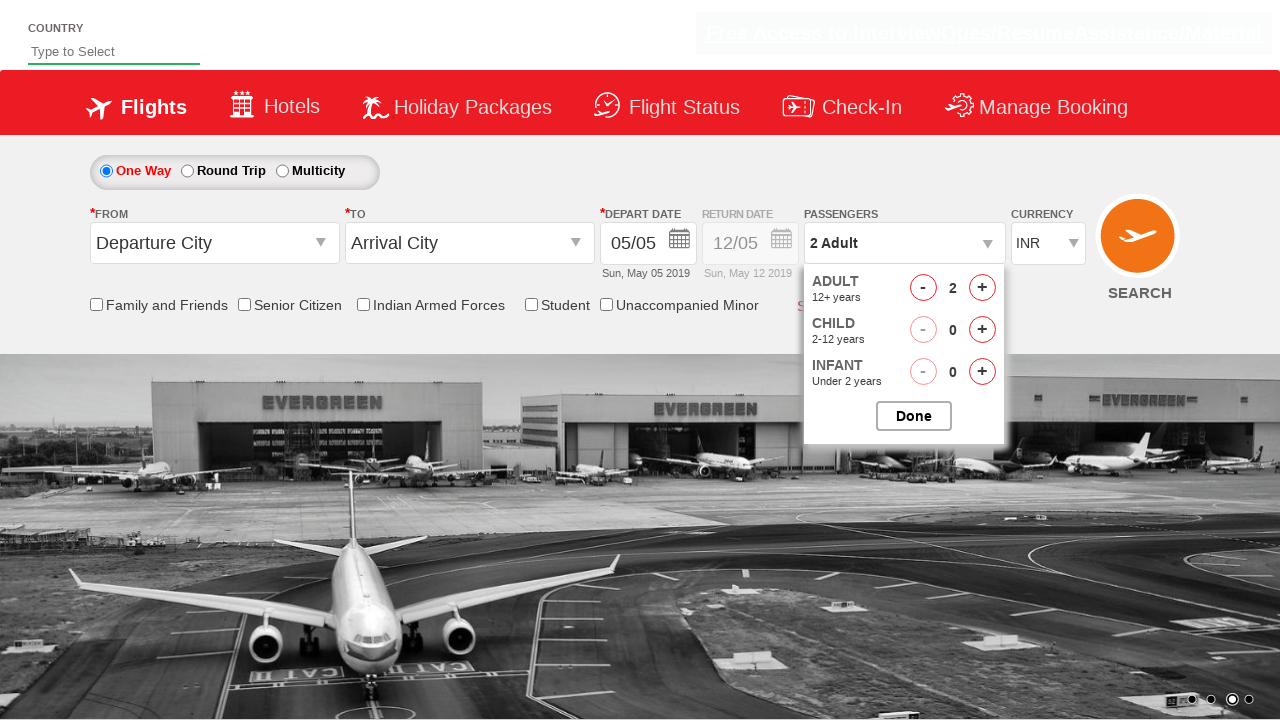

Incremented adult count (iteration 2 of 4) at (982, 288) on #hrefIncAdt
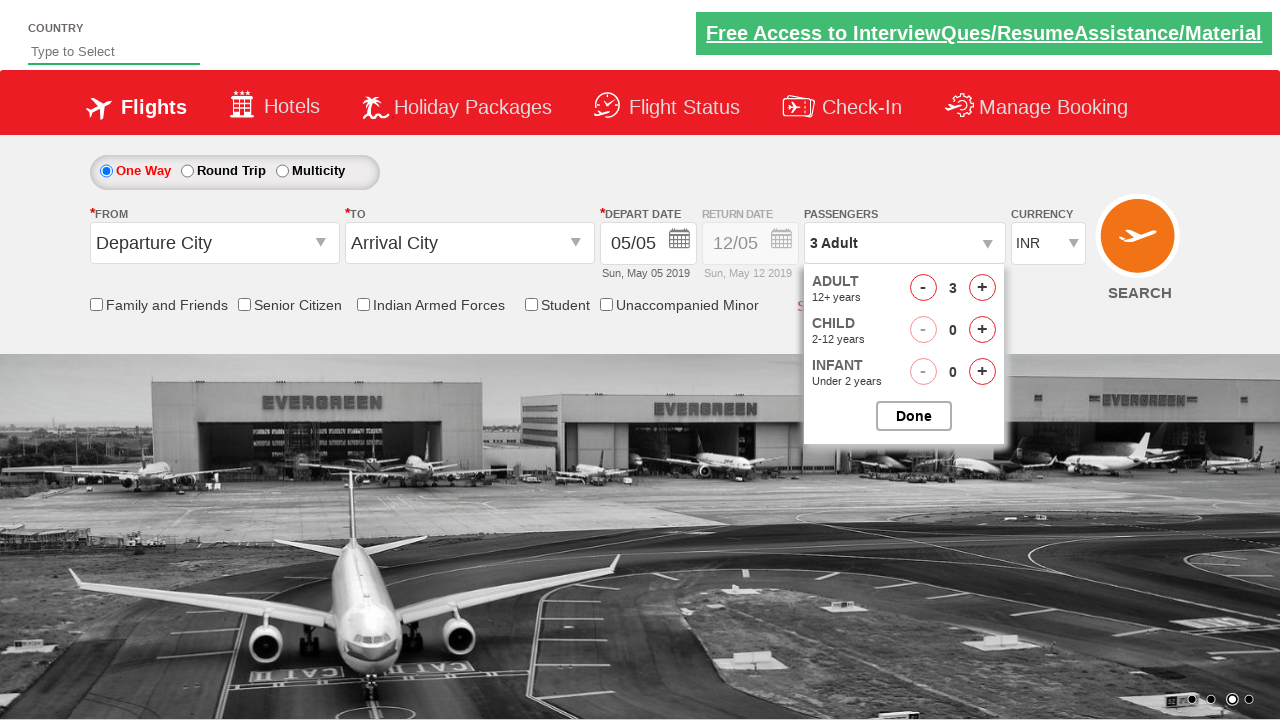

Incremented adult count (iteration 3 of 4) at (982, 288) on #hrefIncAdt
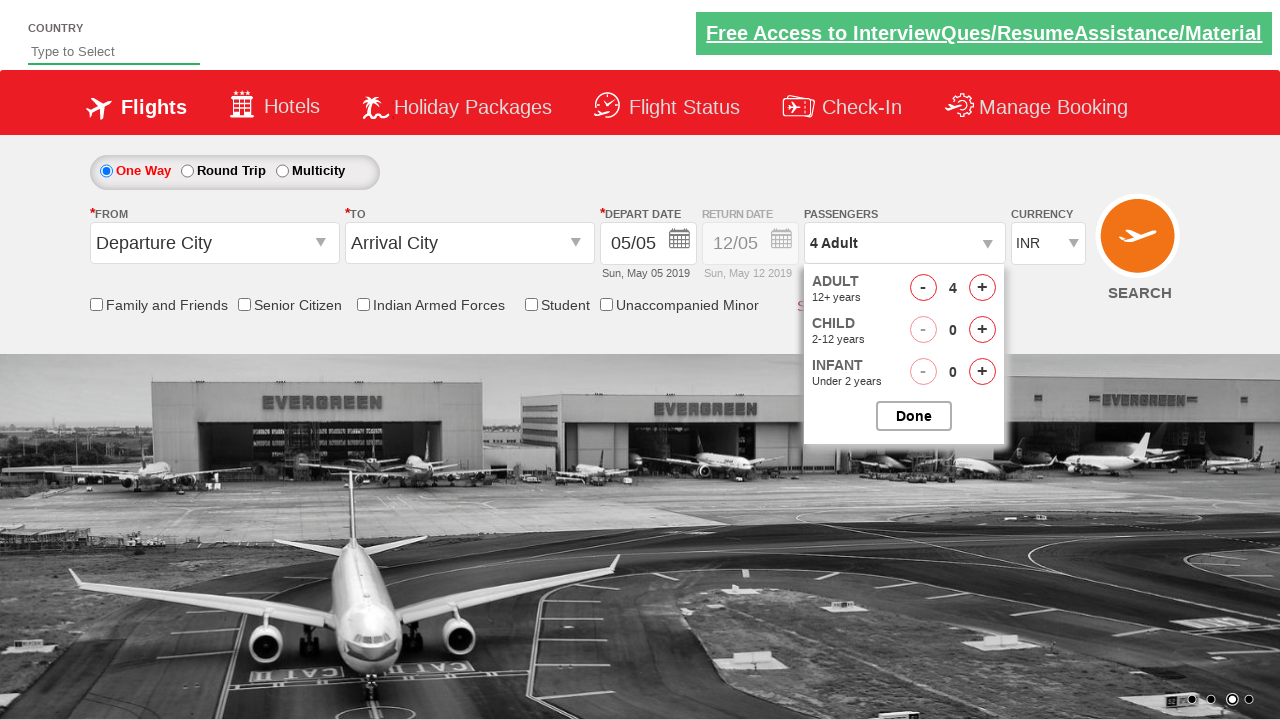

Incremented adult count (iteration 4 of 4) at (982, 288) on #hrefIncAdt
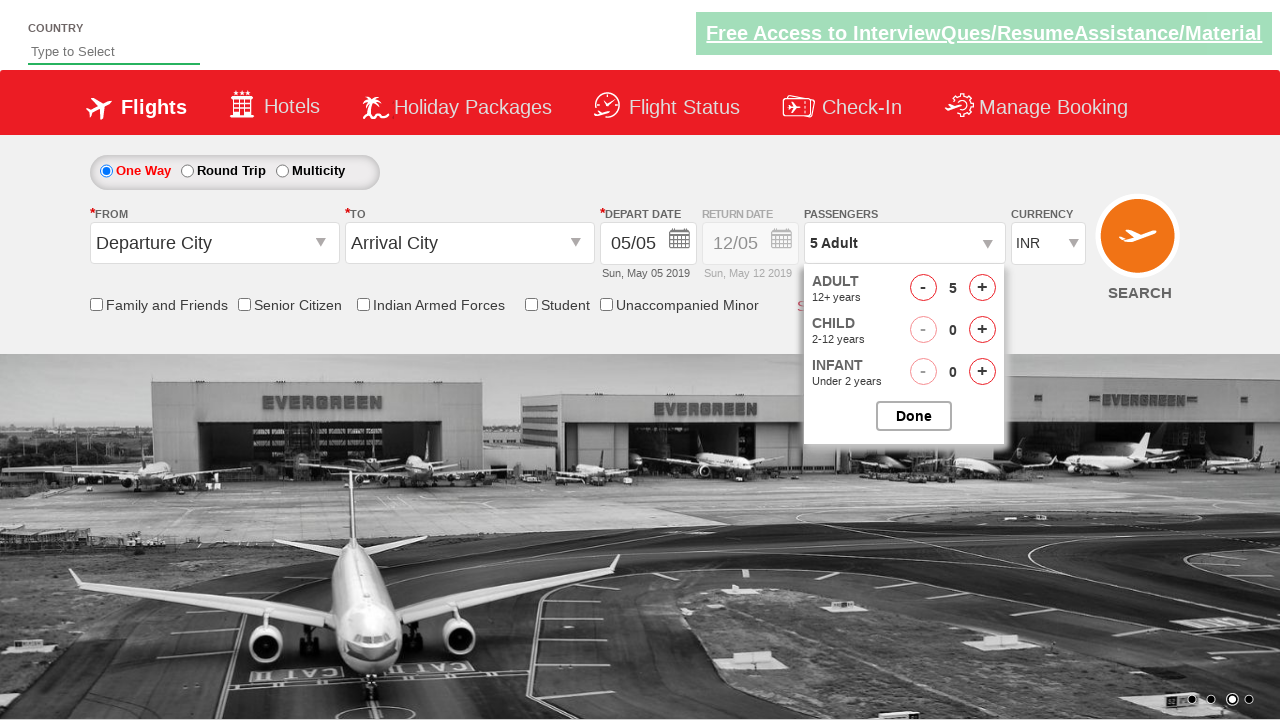

Clicked to close the passenger options dropdown at (914, 416) on #btnclosepaxoption
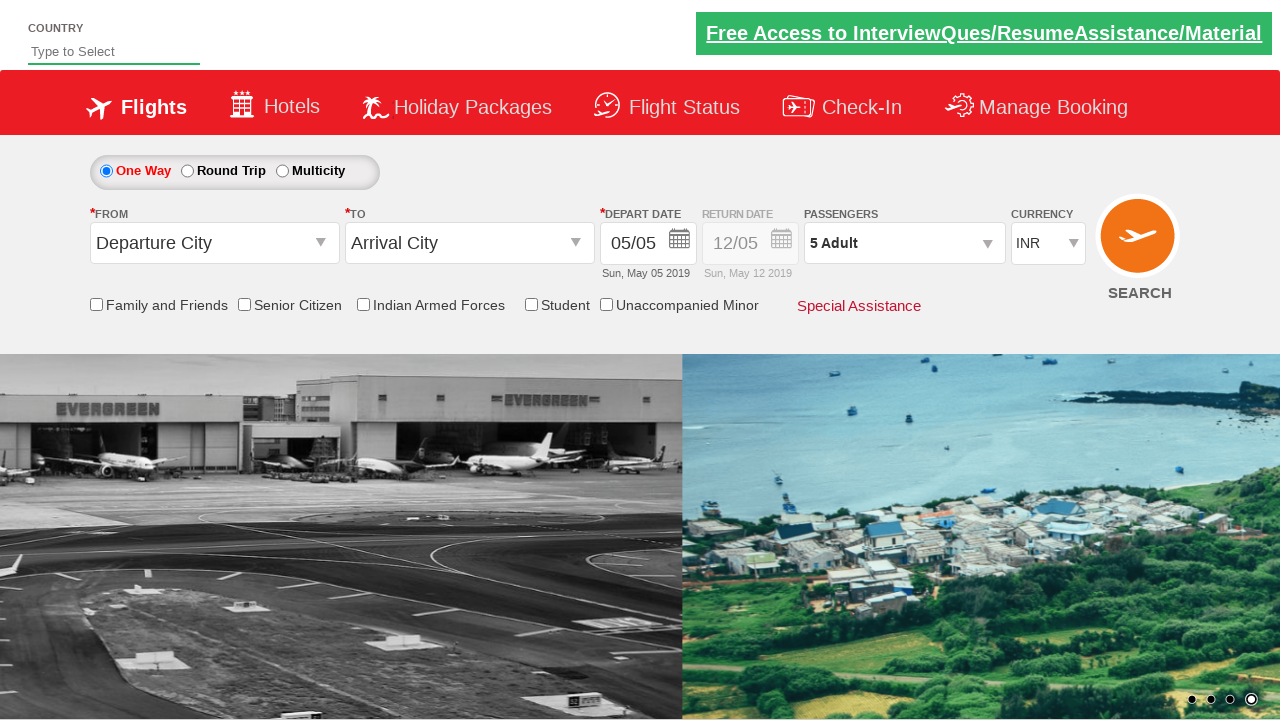

Verified passenger info dropdown is present after closing
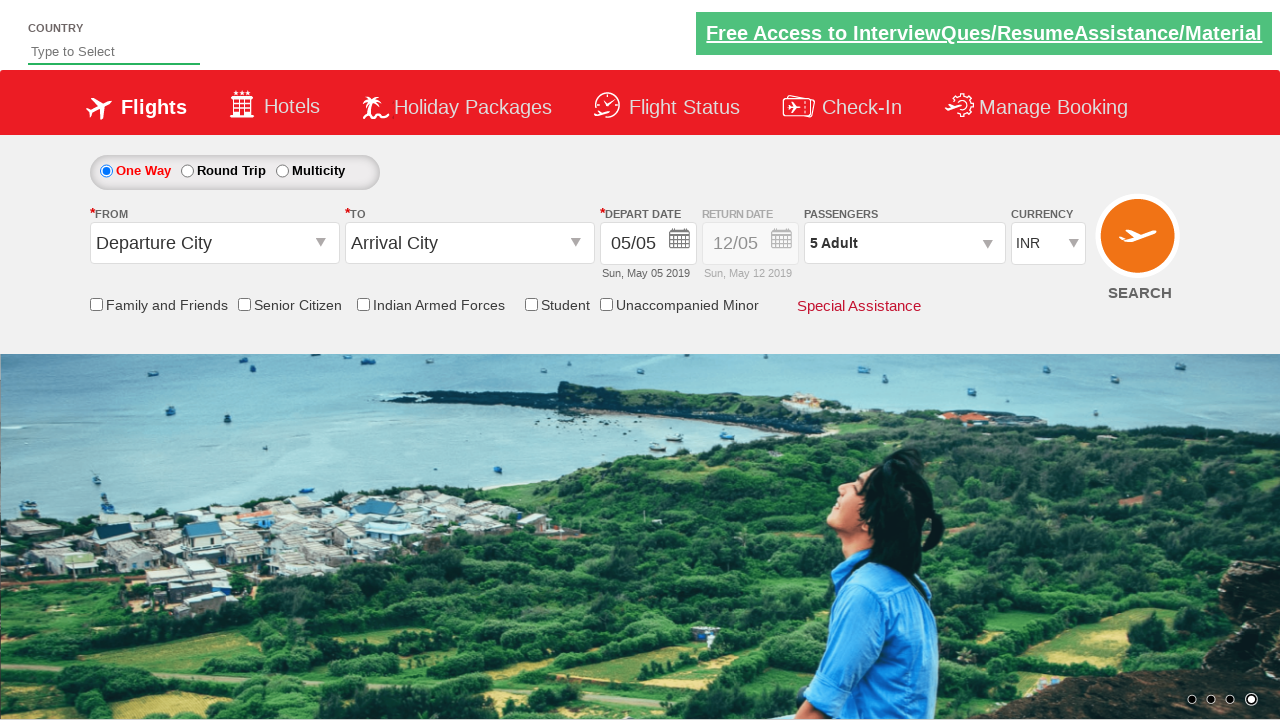

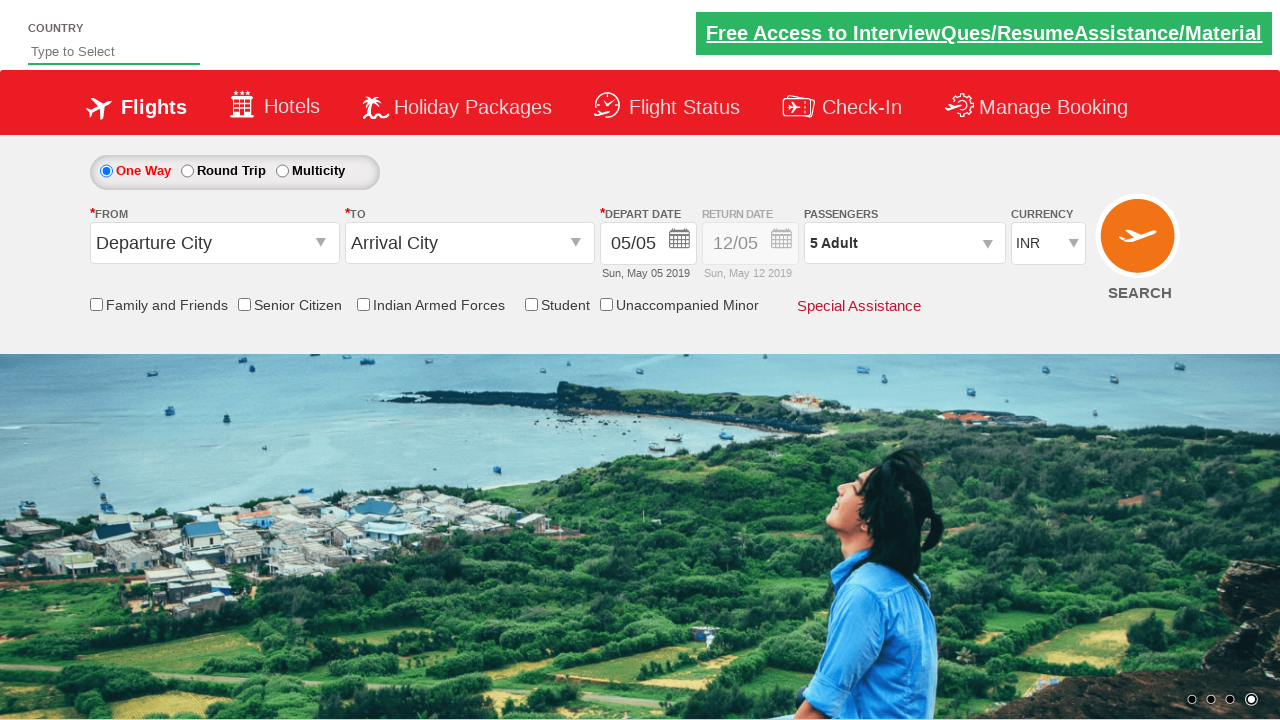